Tests a basic web form by entering text into a text box, submitting the form, and verifying the success message is displayed

Starting URL: https://www.selenium.dev/selenium/web/web-form.html

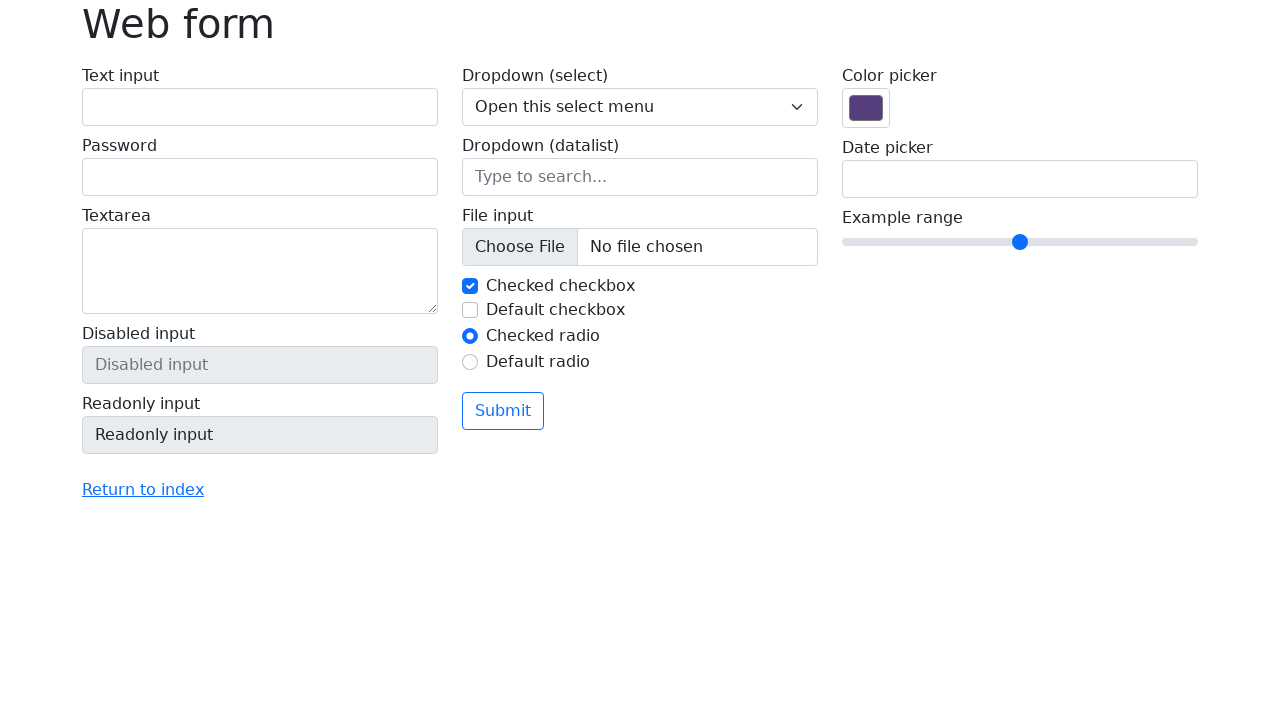

Verified page title is 'Web form'
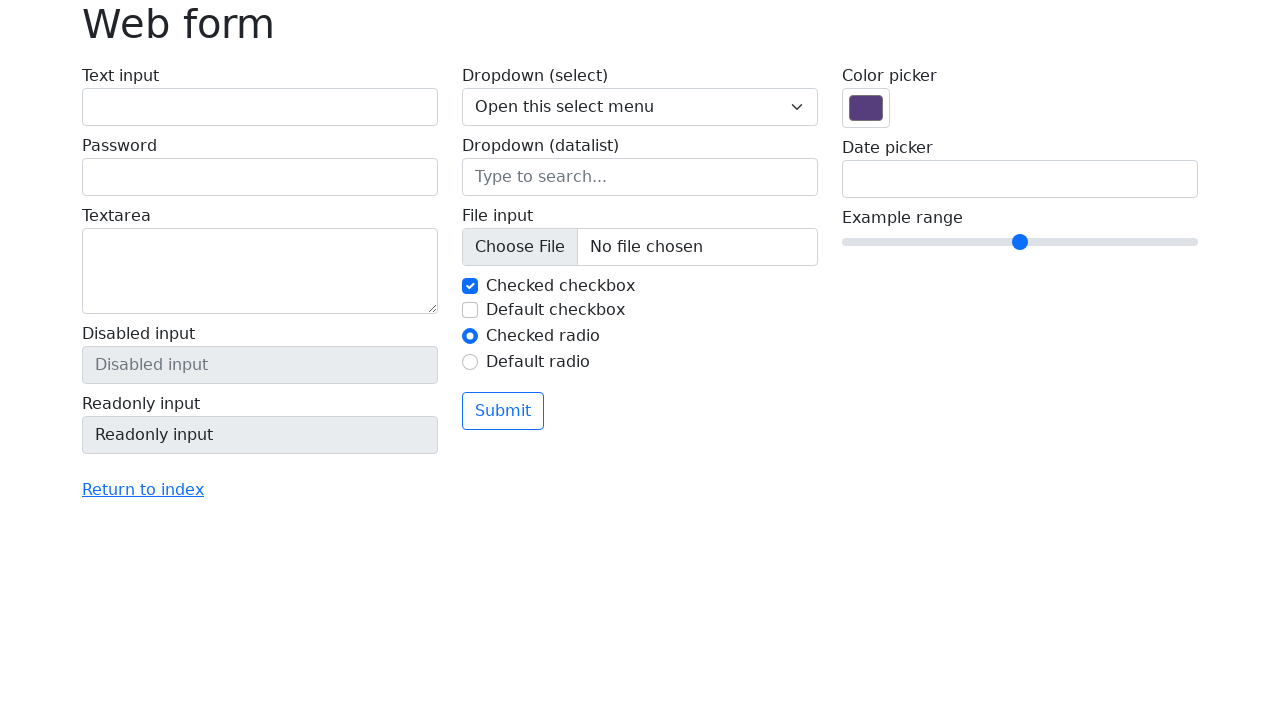

Filled text field with 'Selenium' on input[name='my-text']
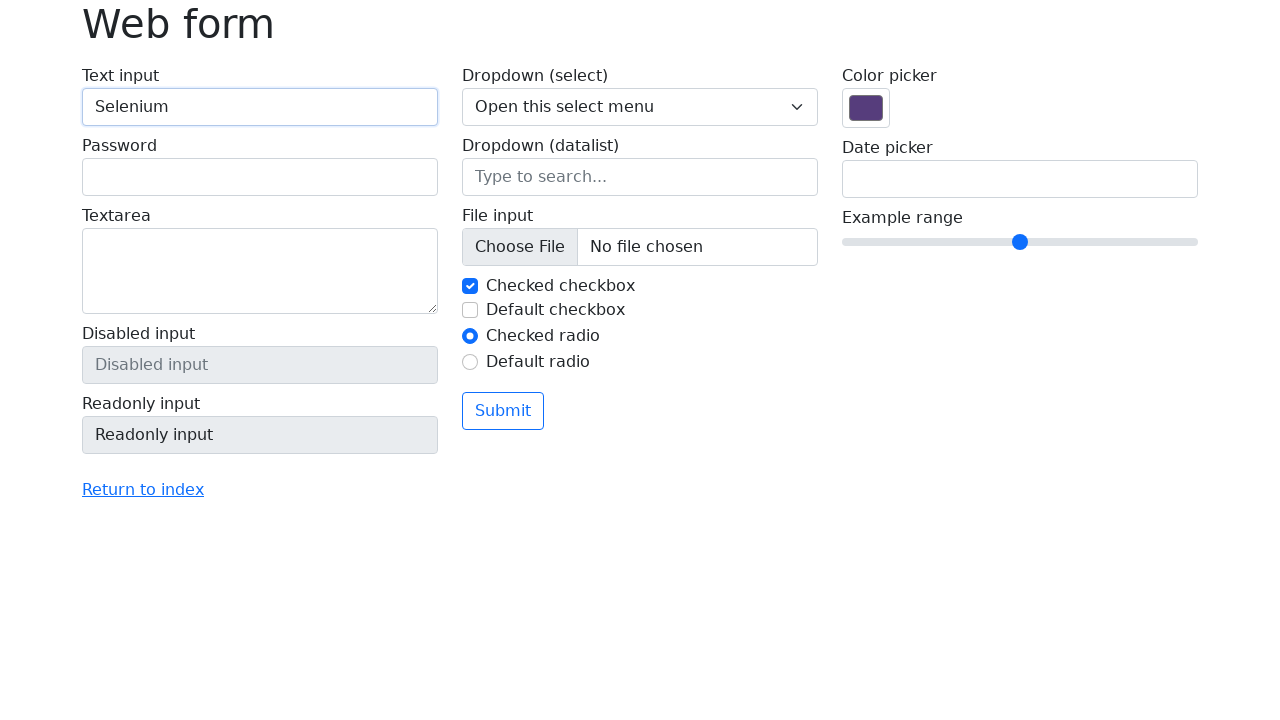

Clicked the submit button at (503, 411) on button
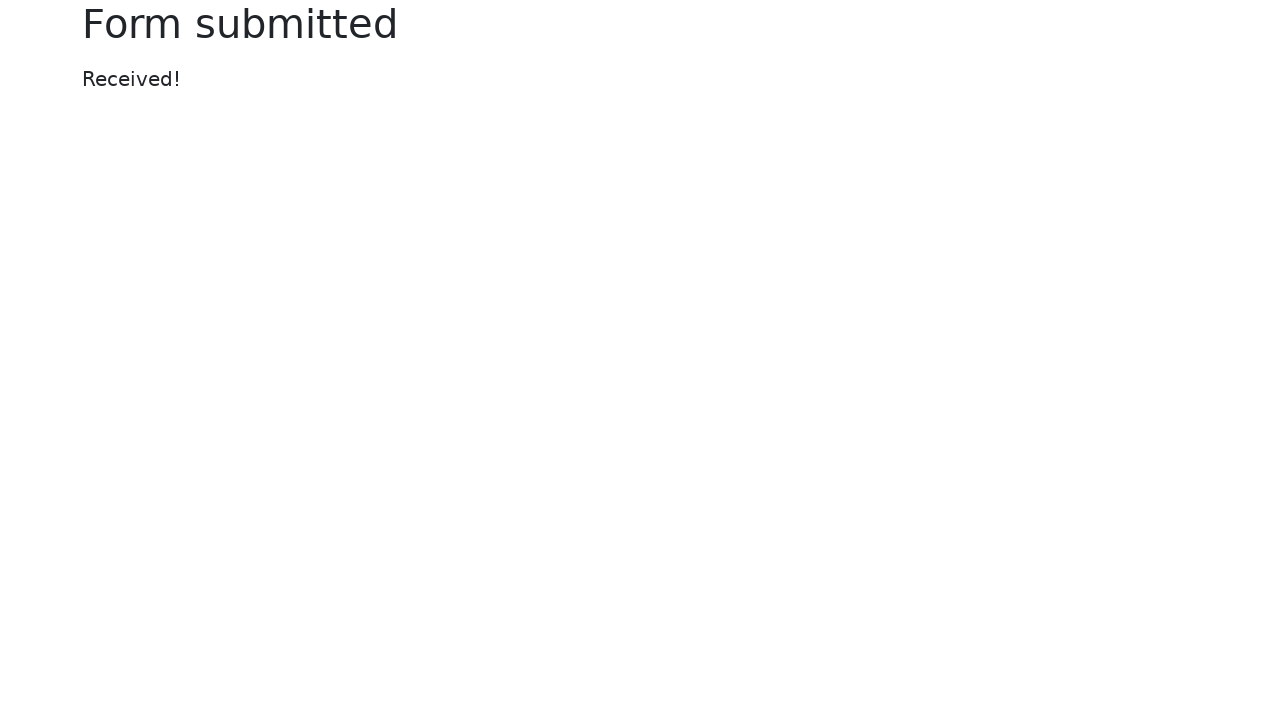

Success message element loaded
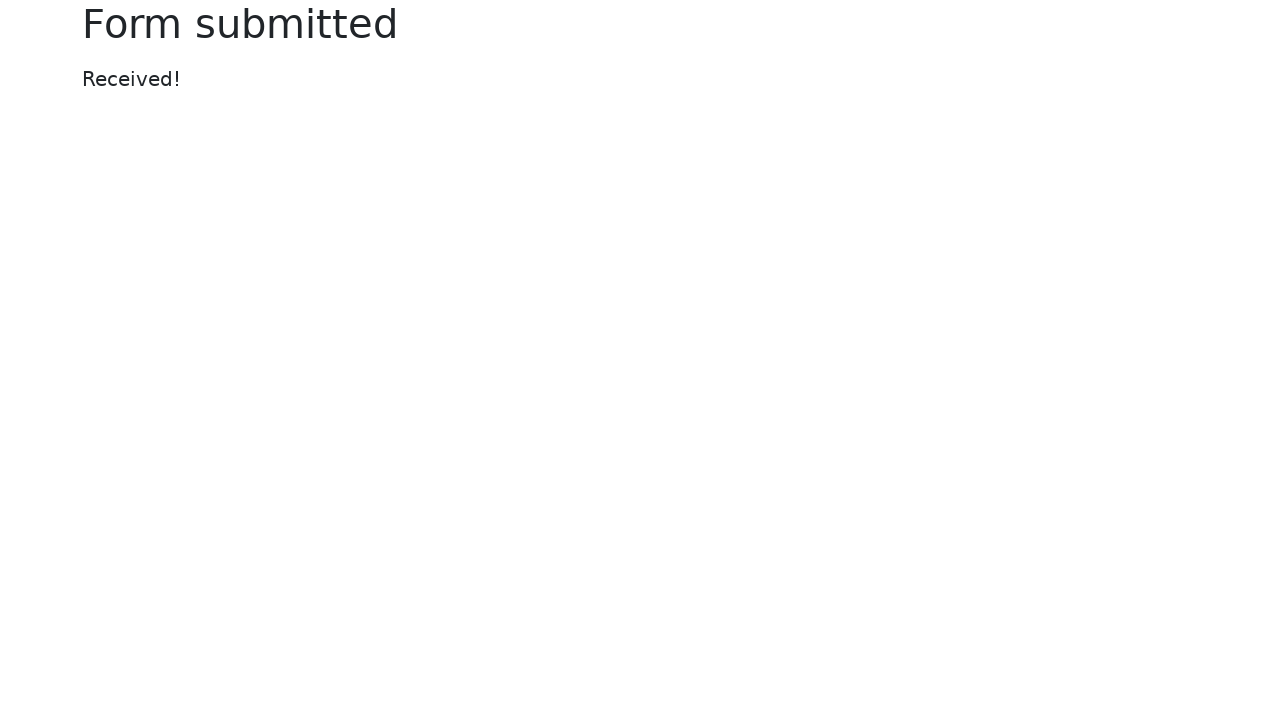

Verified success message displays 'Received!'
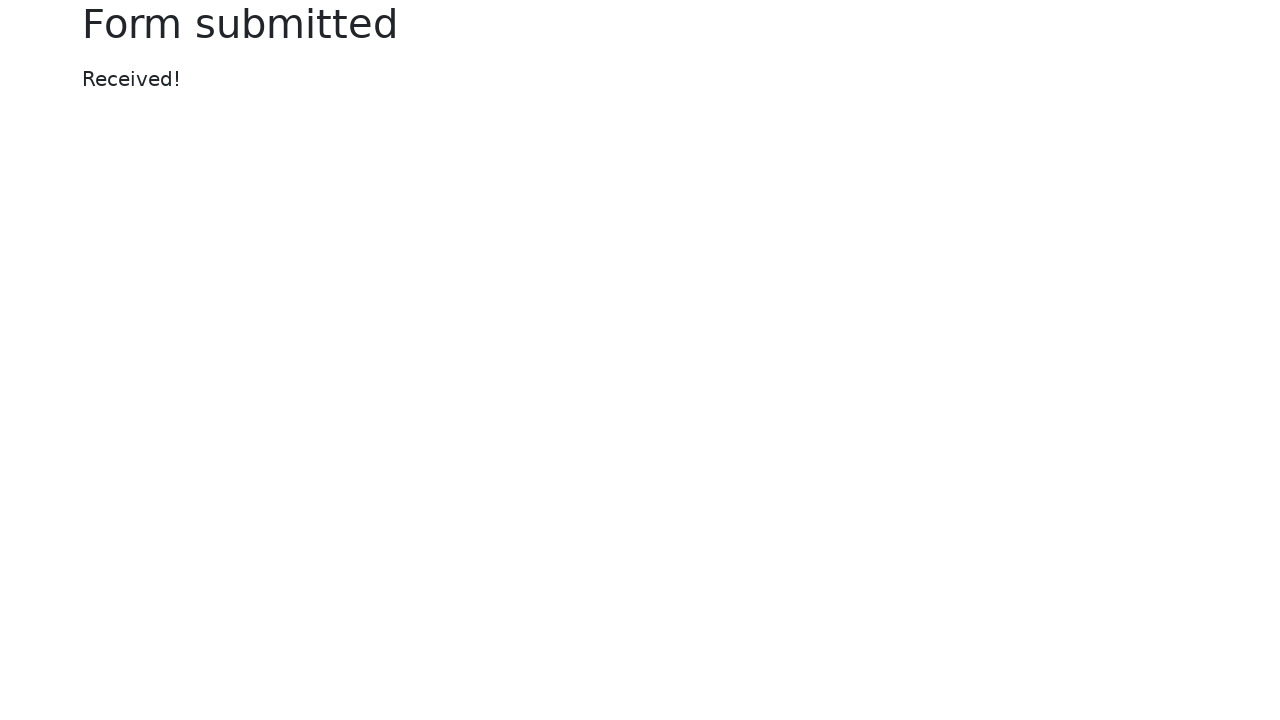

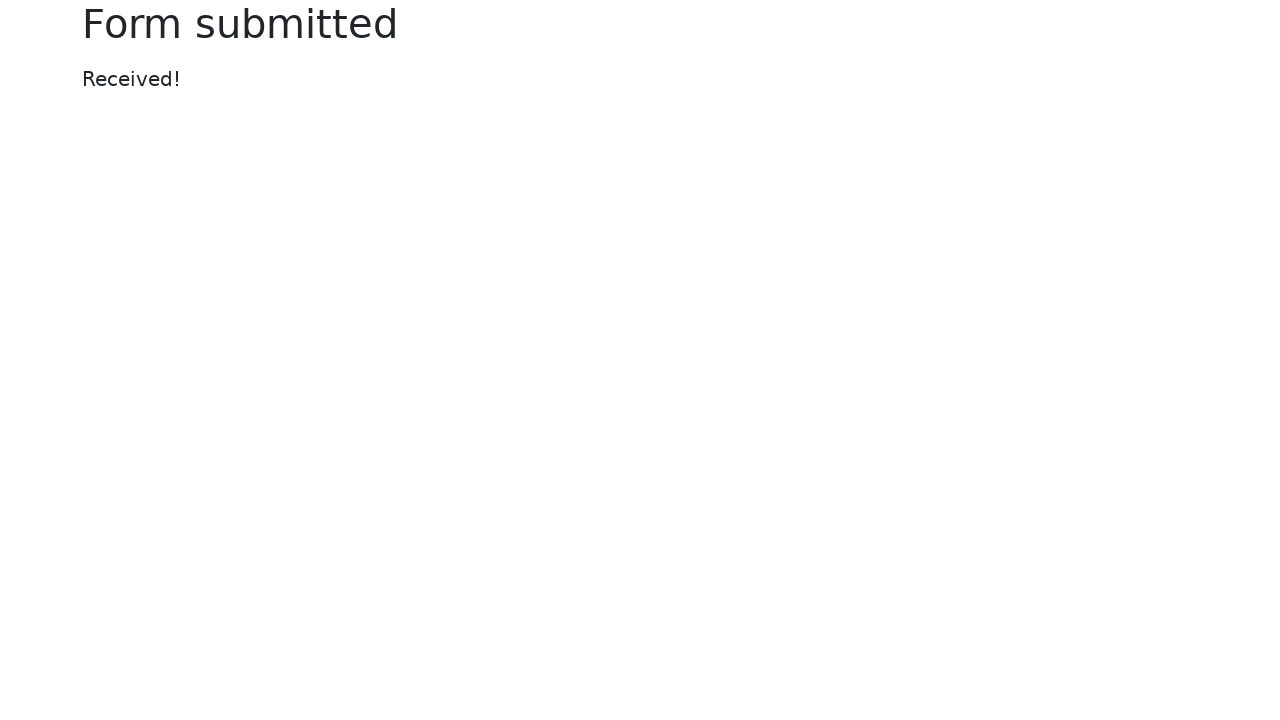